Tests price range slider functionality by dragging both slider handles to adjust the minimum and maximum price values

Starting URL: https://www.jqueryscript.net/demo/Price-Range-Slider-jQuery-UI/

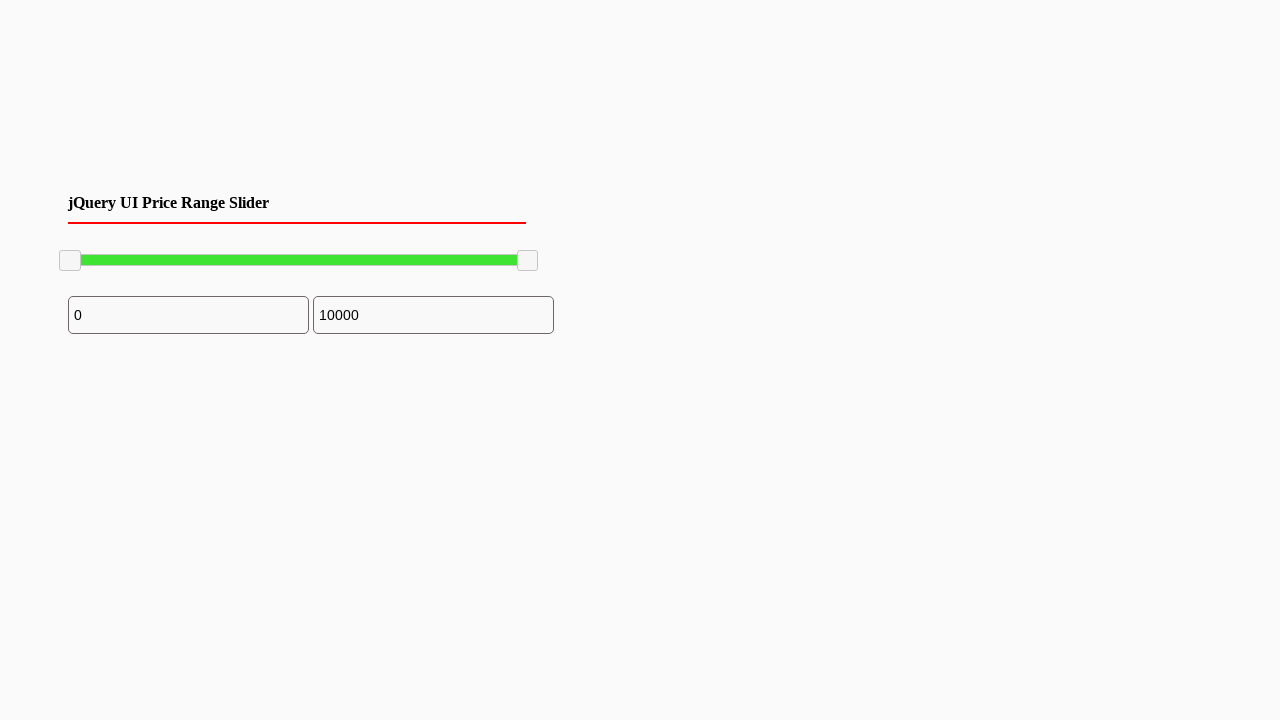

Located the minimum price slider handle
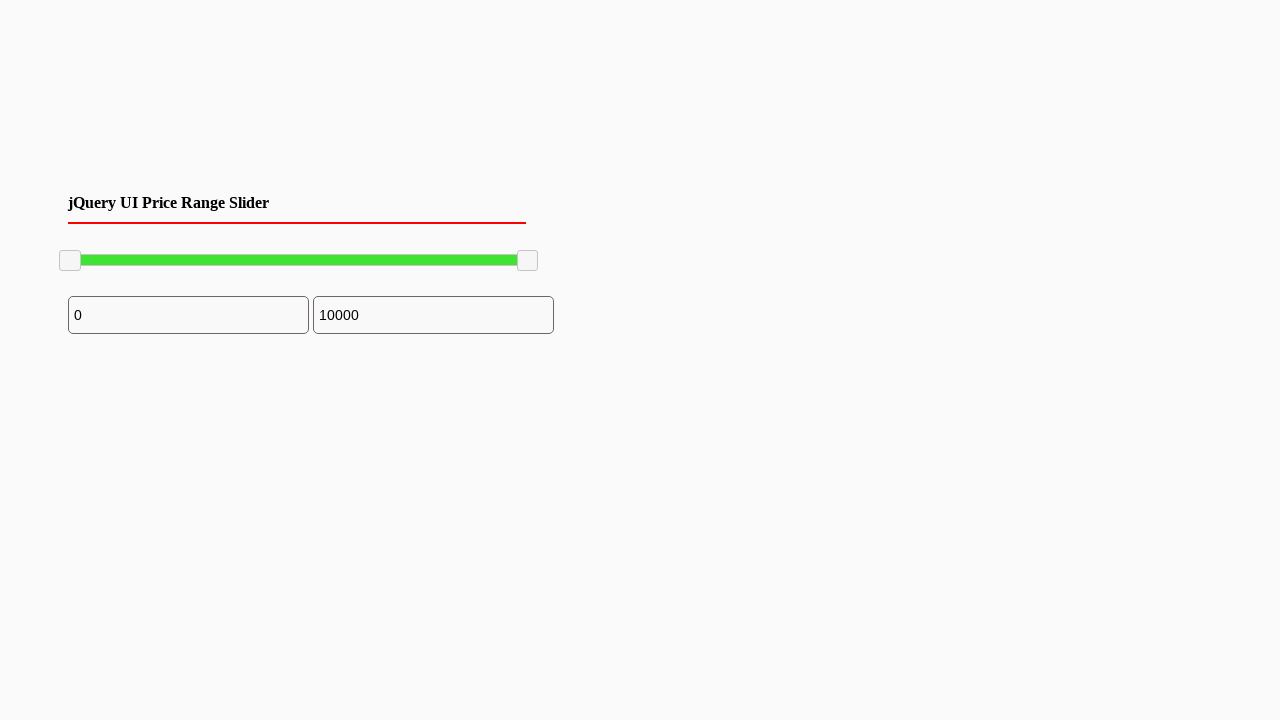

Dragged minimum price slider 100 pixels to the right at (618, 251)
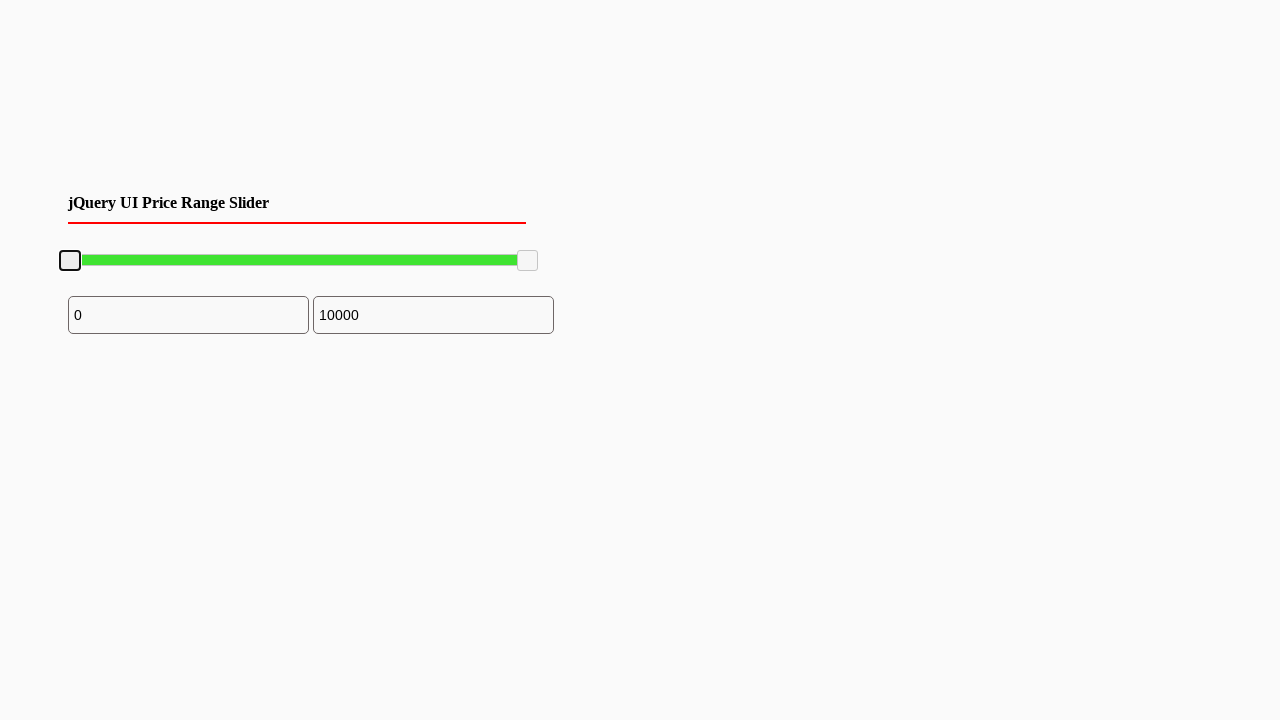

Located the maximum price slider handle
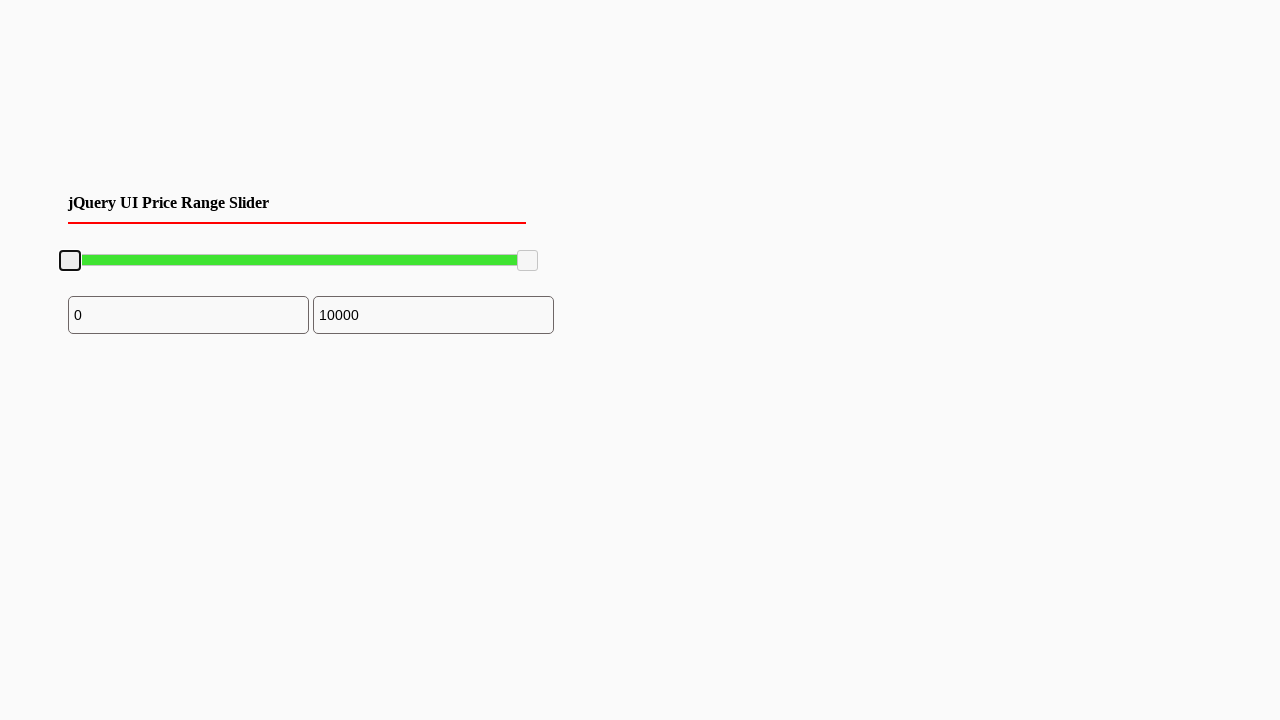

Moved mouse to maximum price slider handle position at (528, 261)
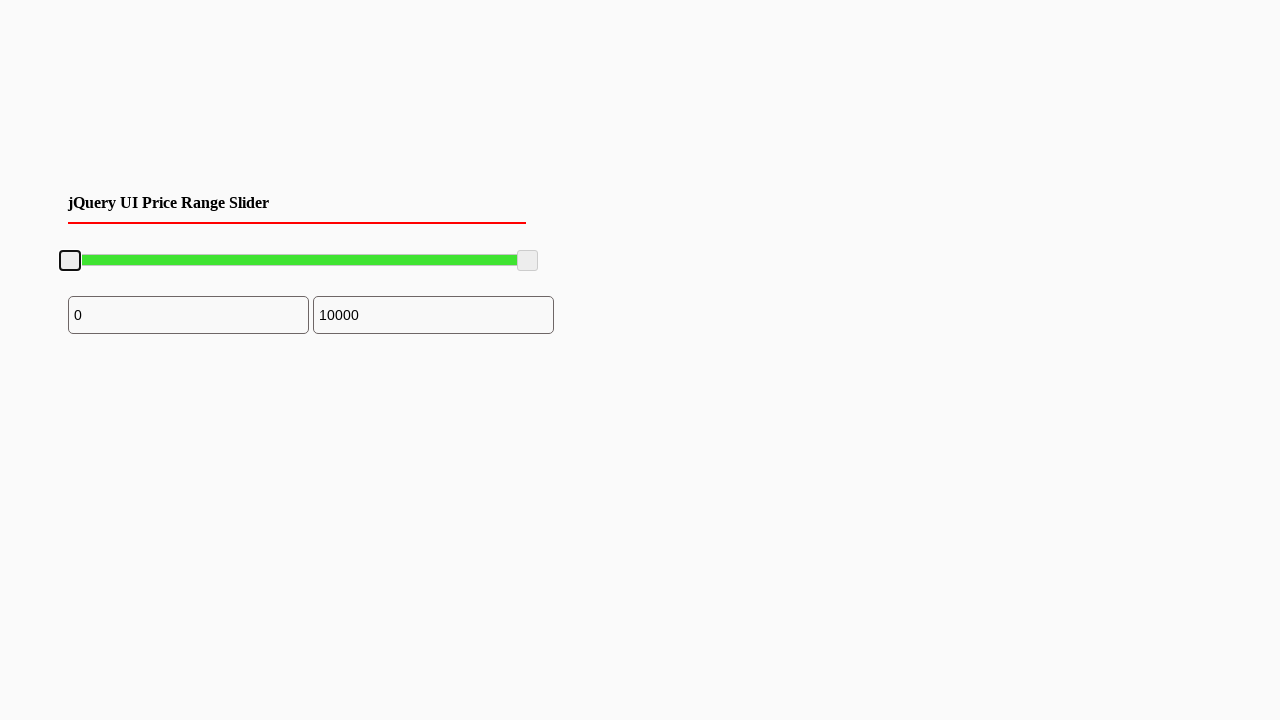

Pressed down mouse button on maximum price slider at (528, 261)
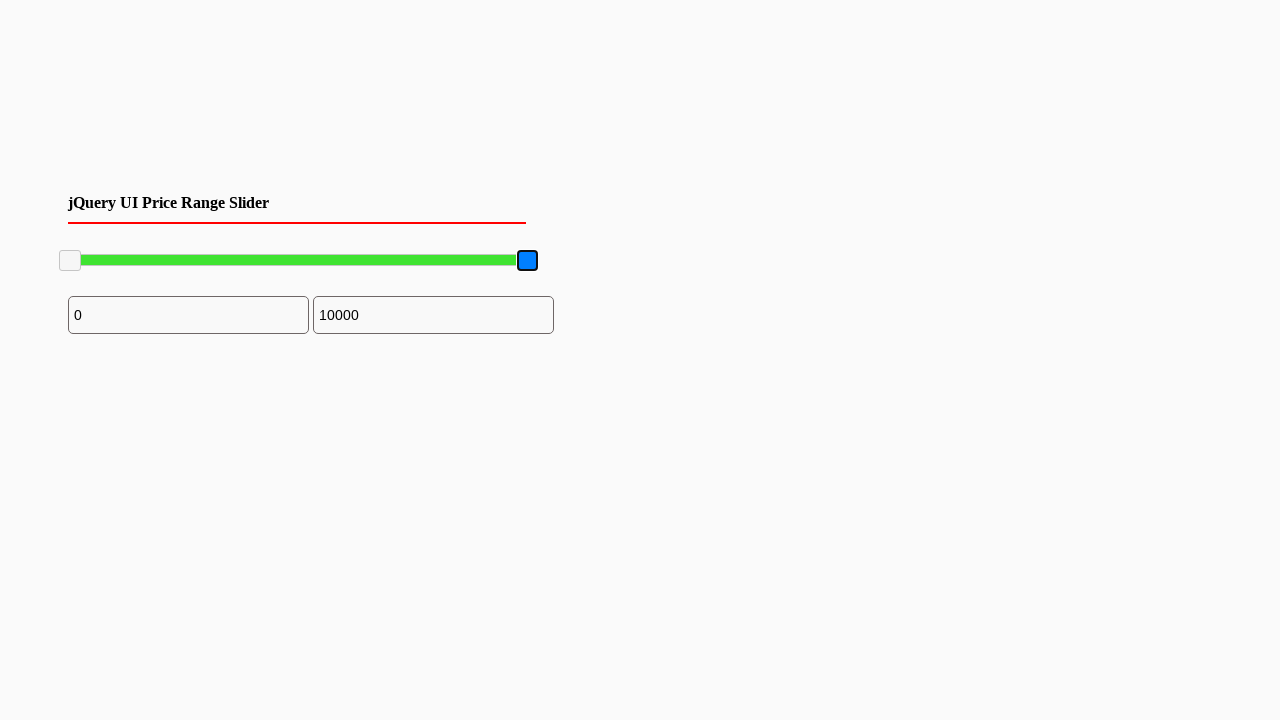

Dragged maximum price slider 100 pixels to the left at (428, 261)
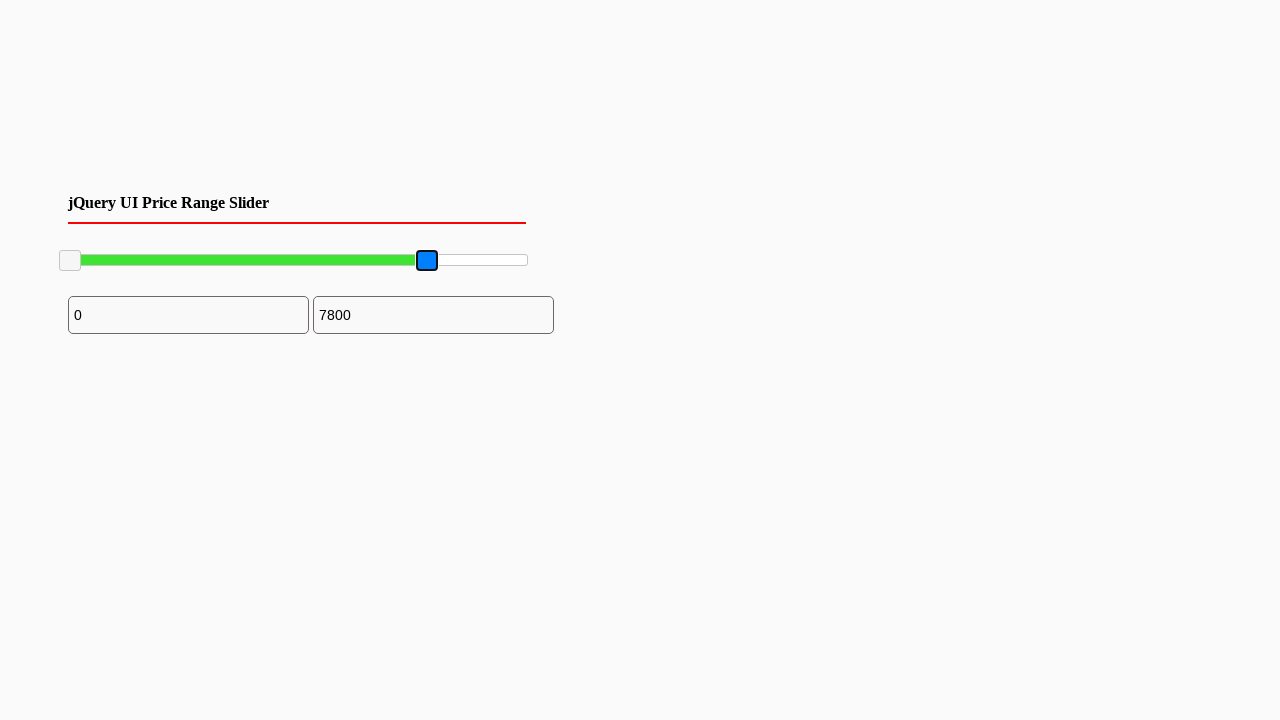

Released mouse button after dragging maximum price slider at (428, 261)
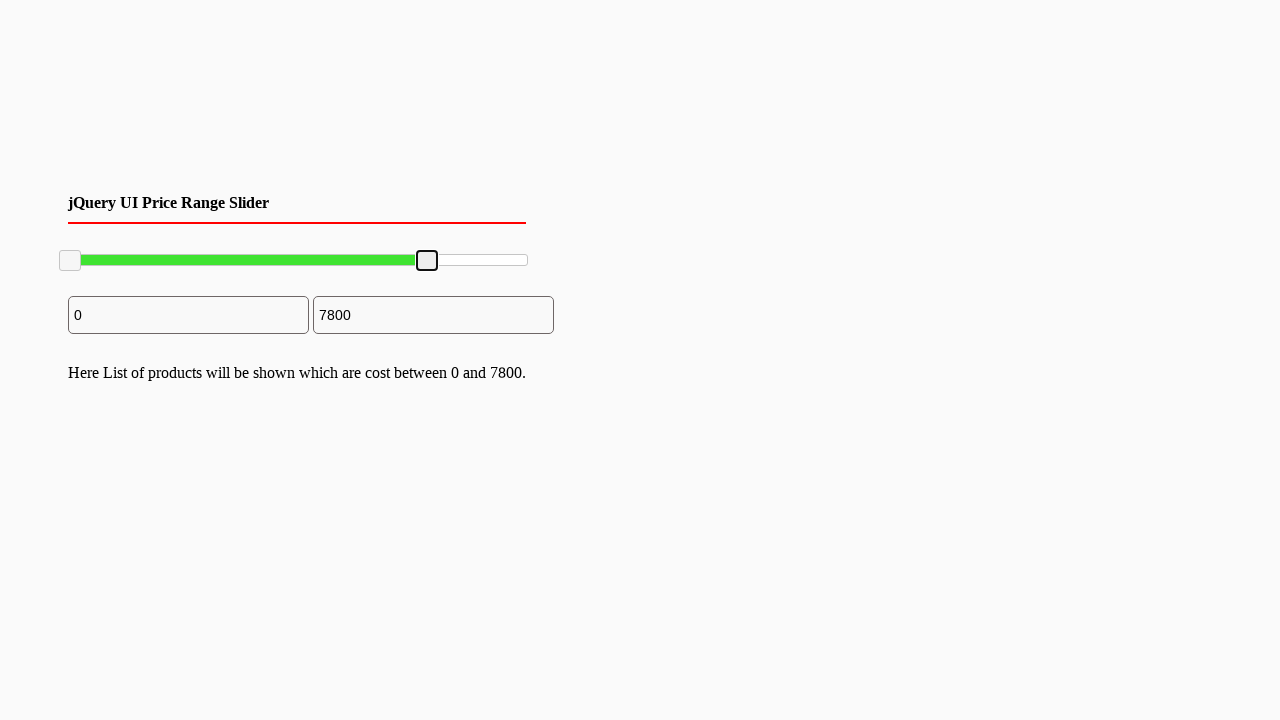

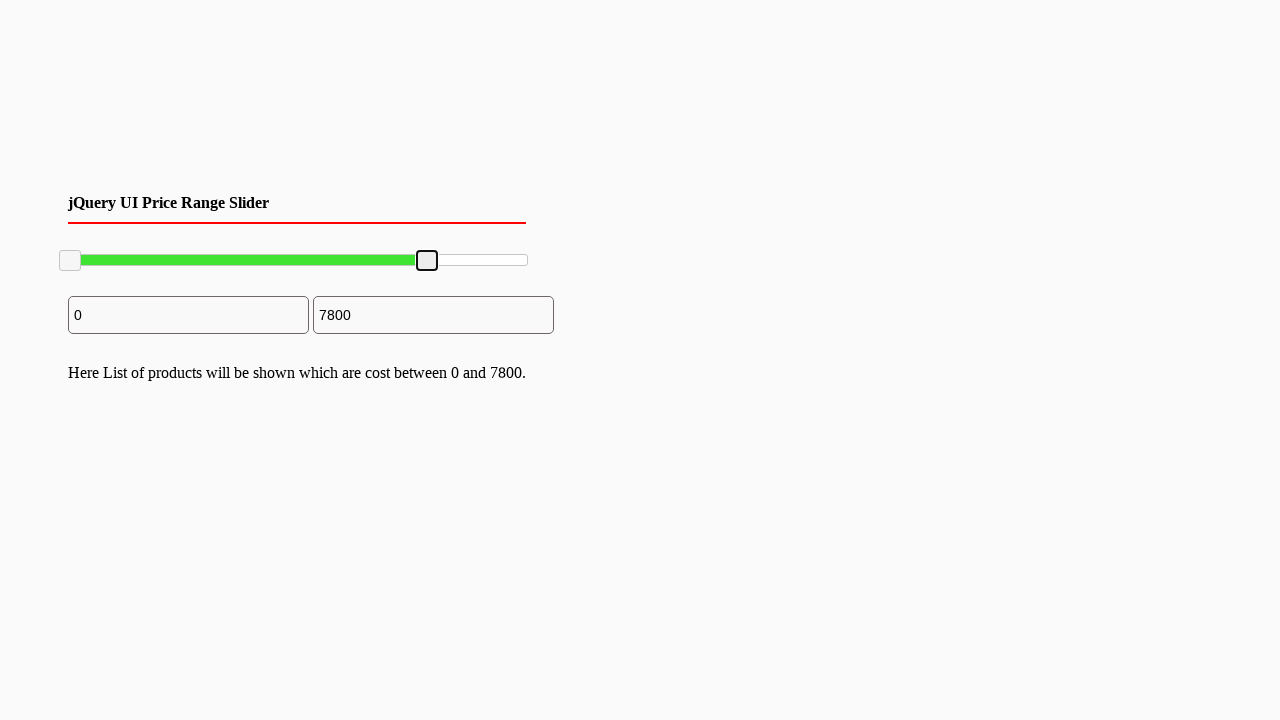